Navigates to Douban movie ranking page and scrolls down 10000 pixels using JavaScript execution

Starting URL: https://movie.douban.com/typerank?type_name=剧情&type=11&interval_id=100:90&action=

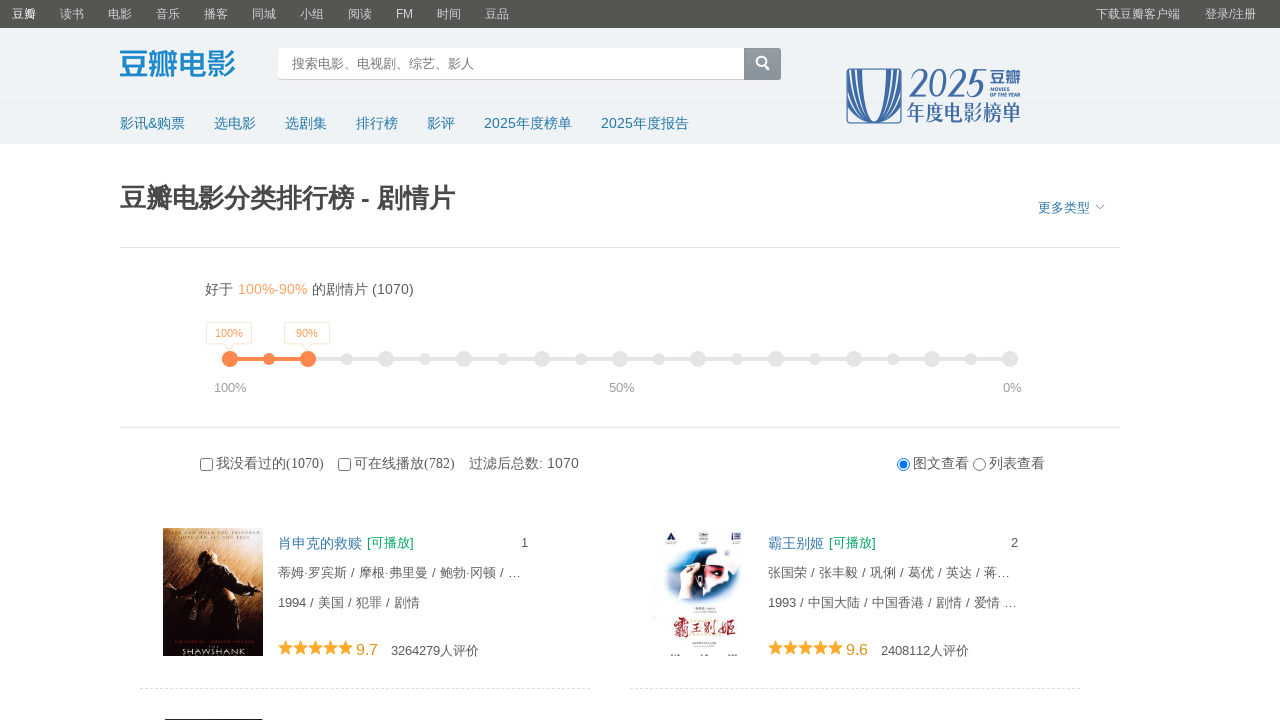

Scrolled down 10000 pixels on Douban movie ranking page using JavaScript
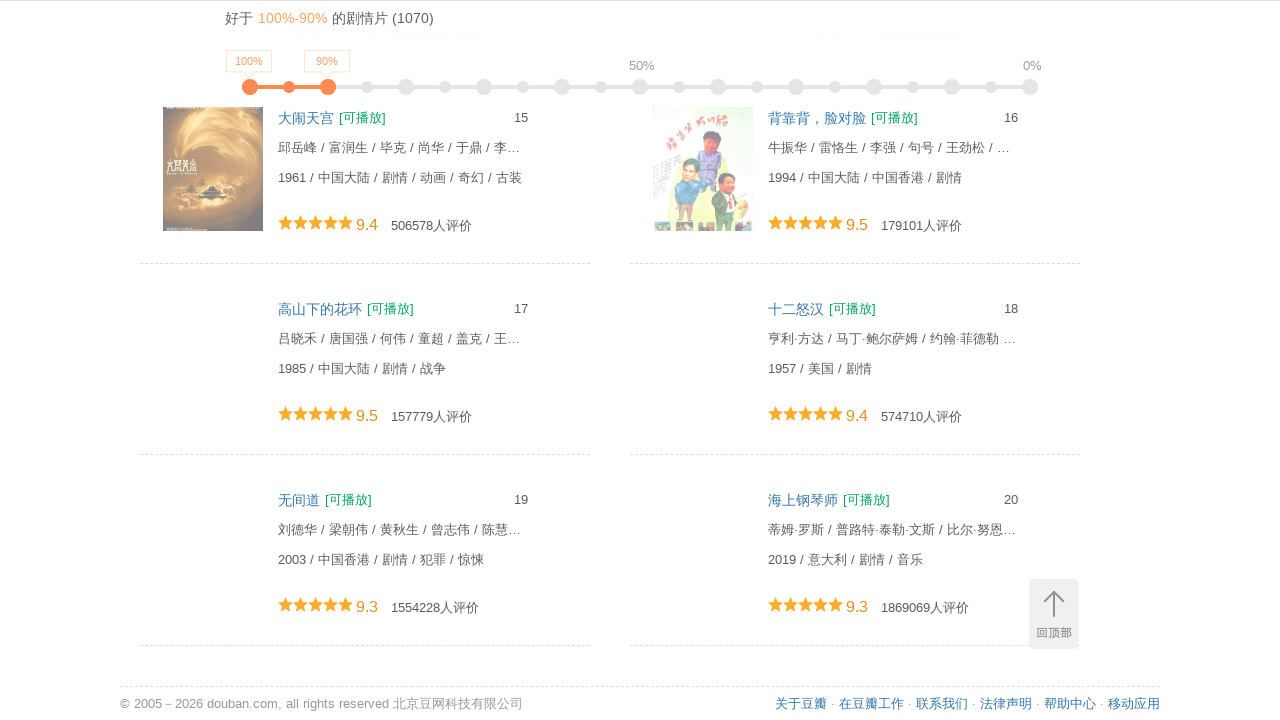

Waited 3 seconds for content to load after scrolling
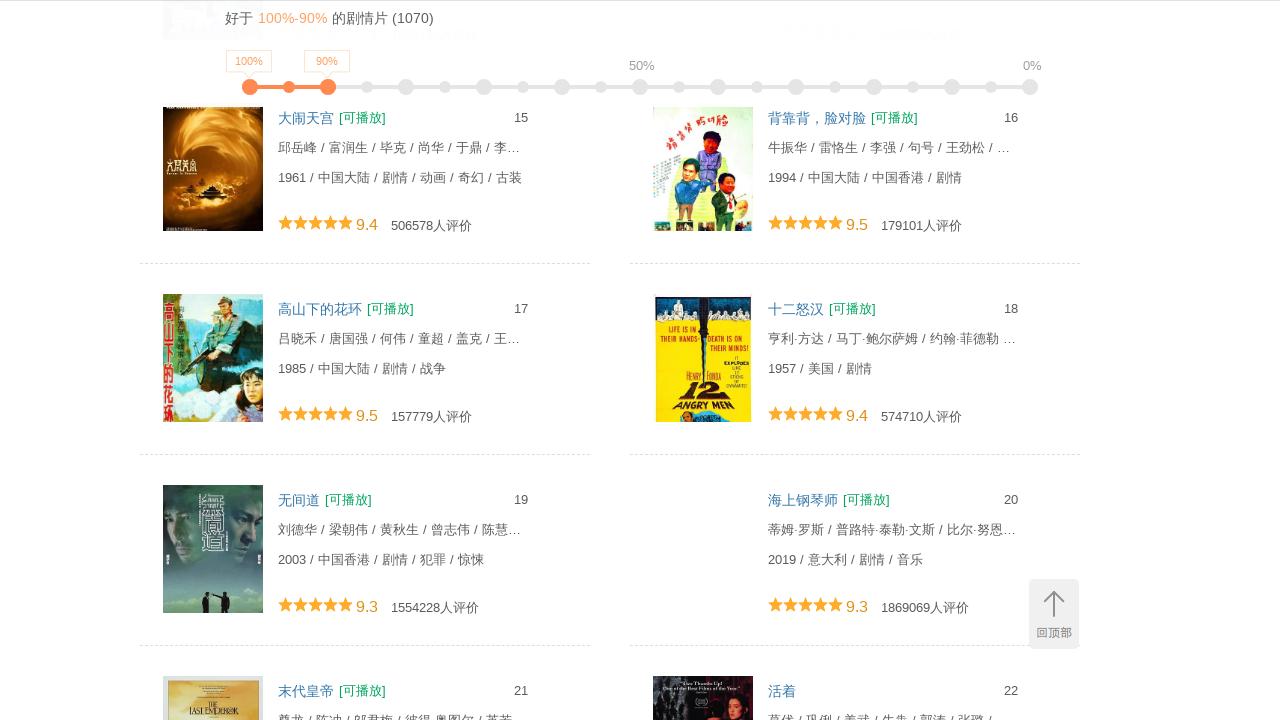

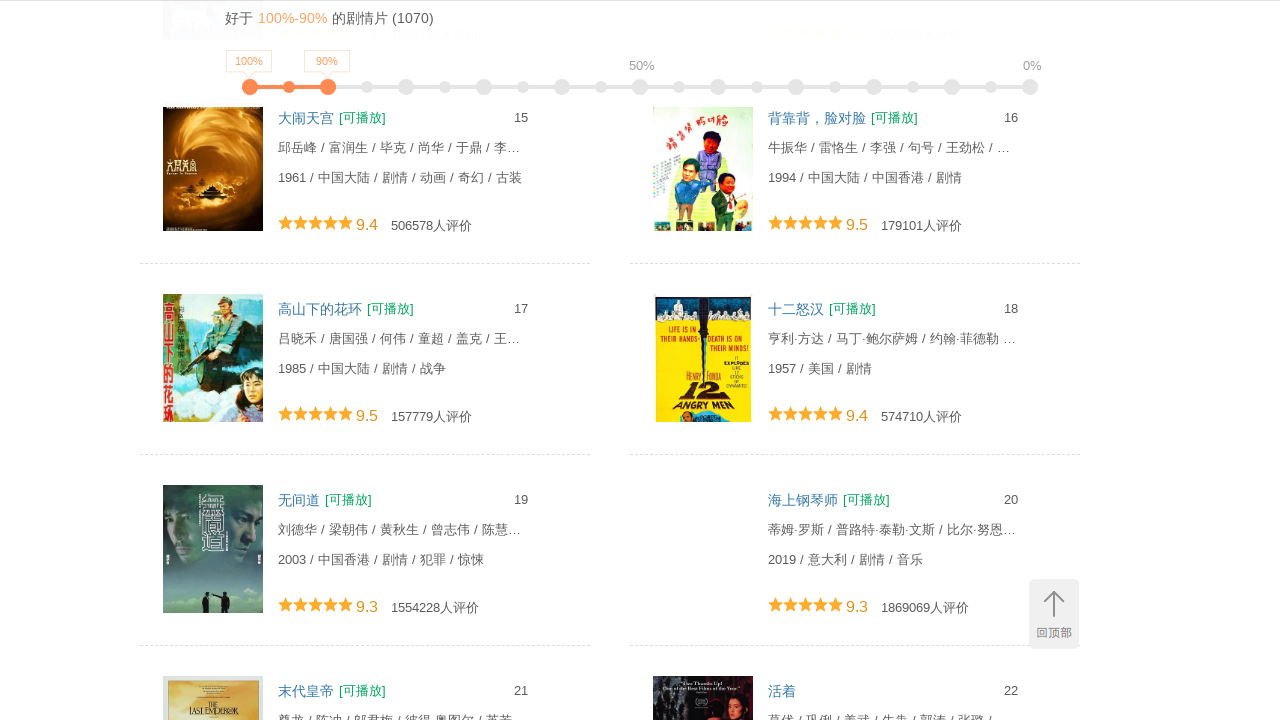